Tests double-click mouse operation on a demo automation testing website by performing a double-click action on the page body.

Starting URL: https://demo.automationtesting.in/Alerts.html

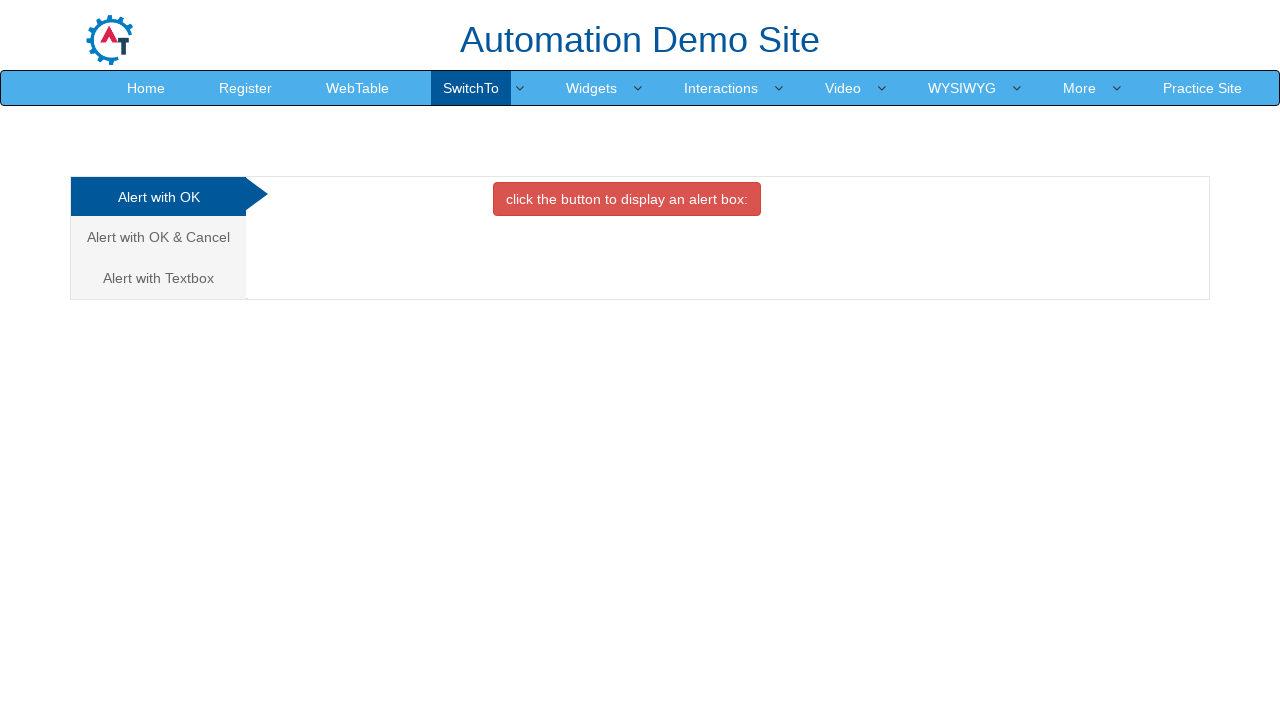

Performed double-click action on page body at (640, 360) on xpath=//body
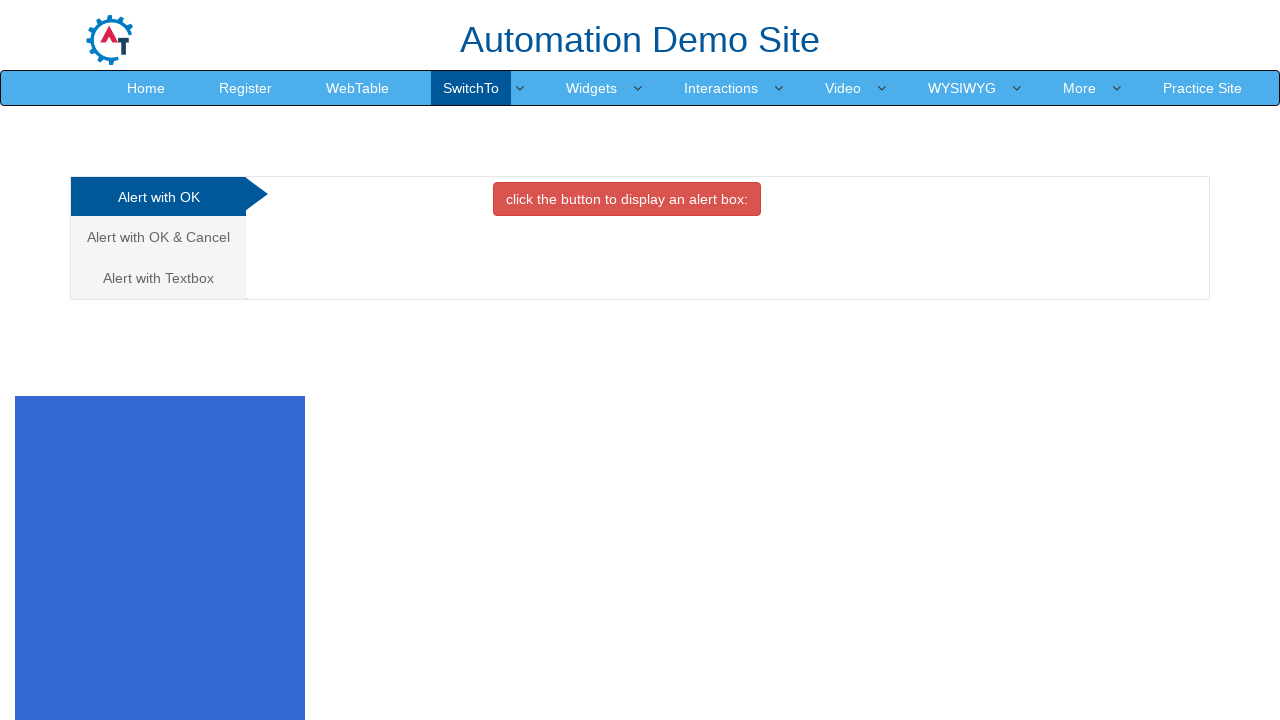

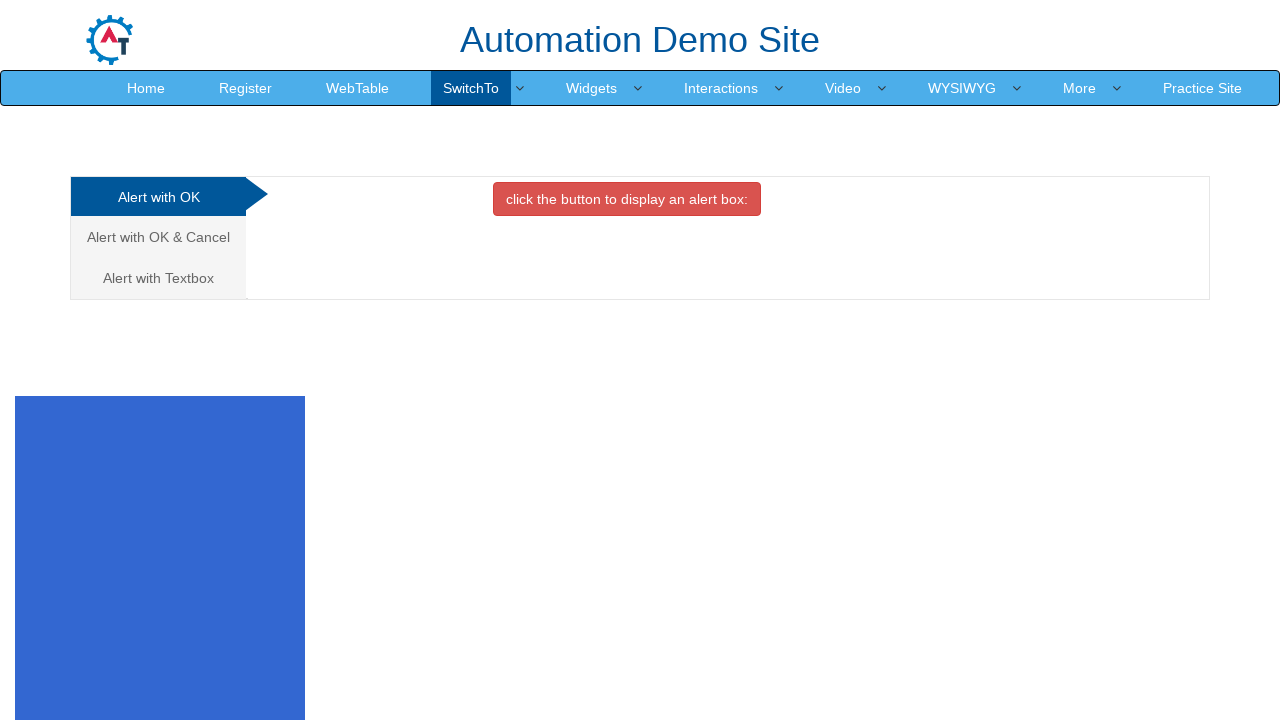